Tests navigation by clicking a link with dynamically calculated text, then fills out a multi-field form with personal information (first name, last name, city, country) and submits it.

Starting URL: http://suninjuly.github.io/find_link_text

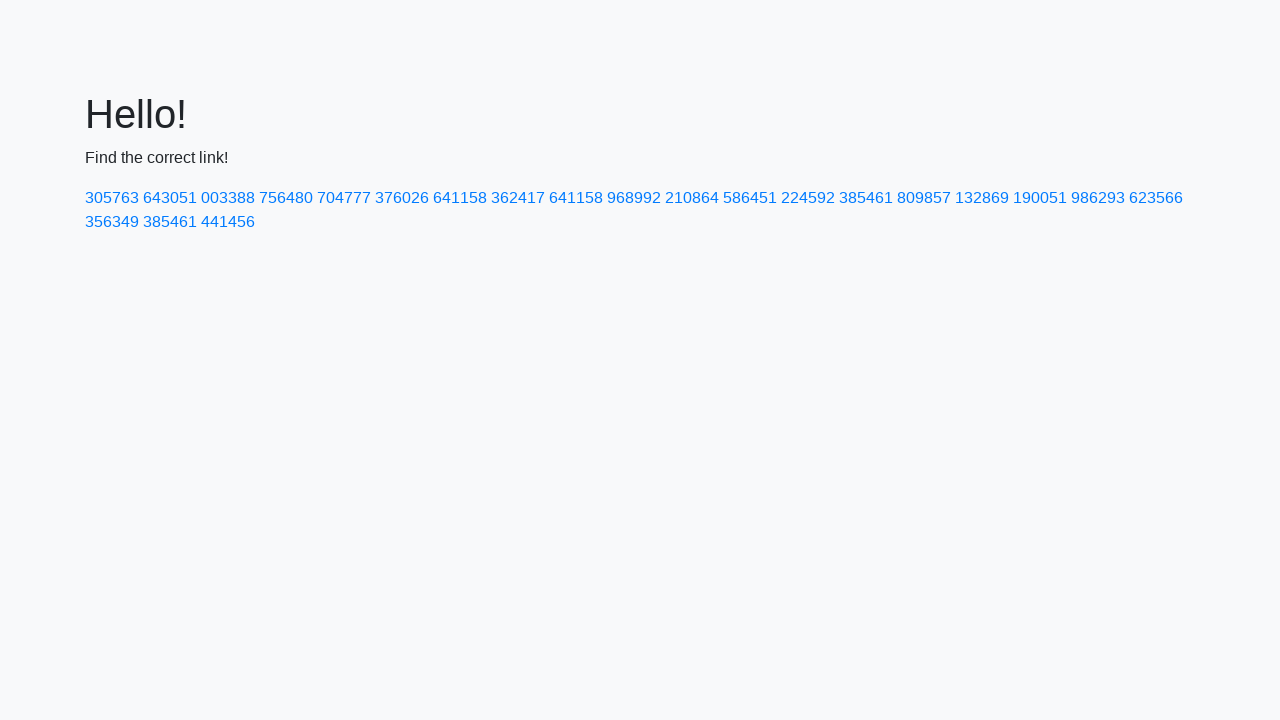

Clicked link with dynamically calculated text '224592' at (808, 198) on text=224592
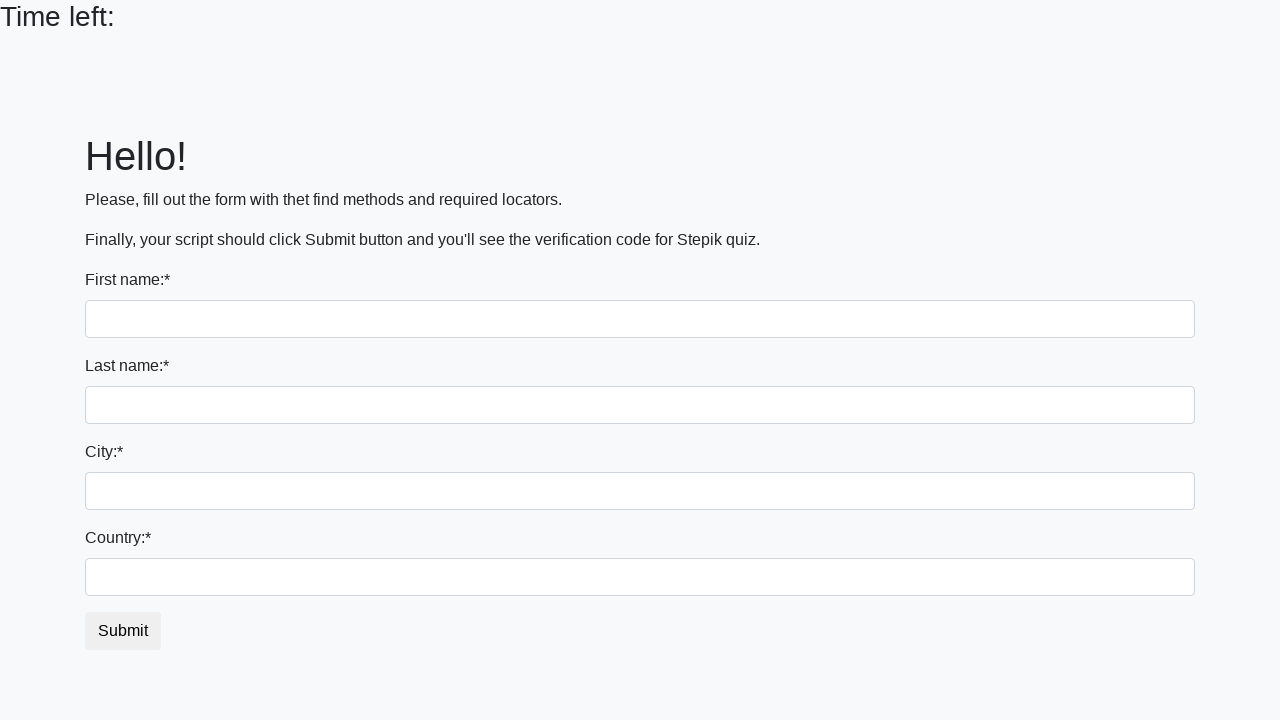

Filled first name field with 'Ivan' on input
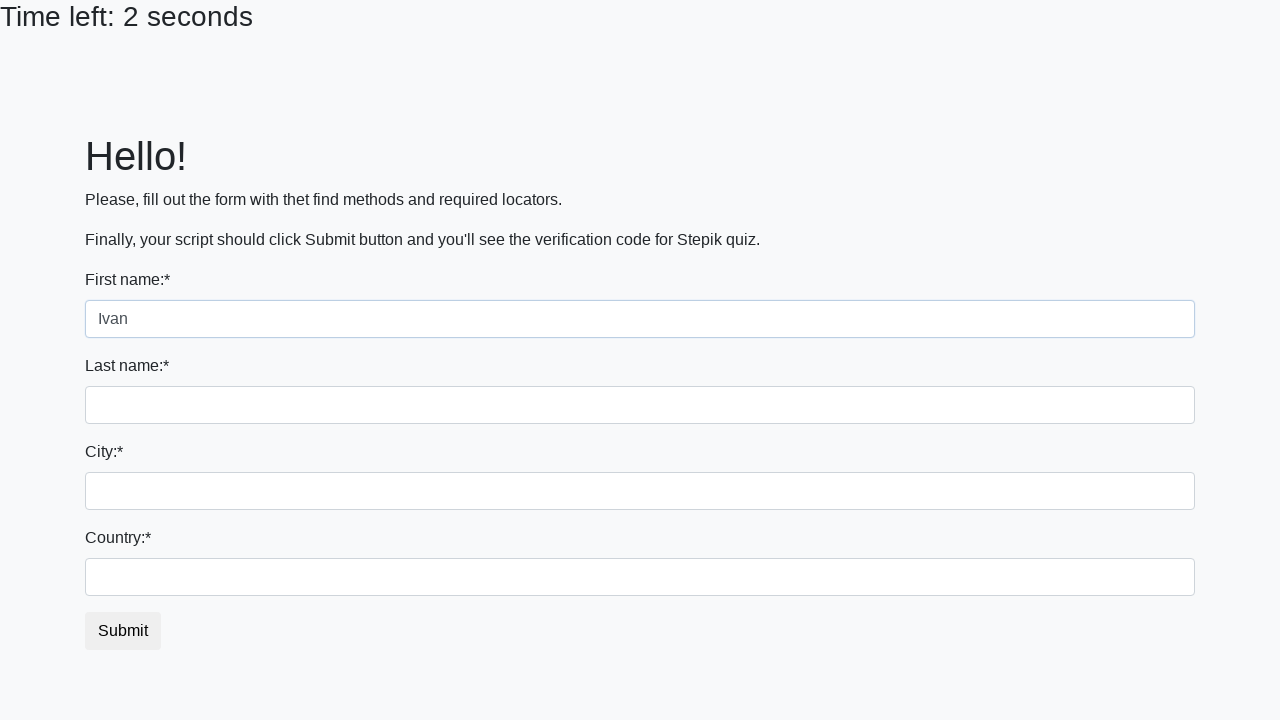

Filled last name field with 'Petrov' on input[name='last_name']
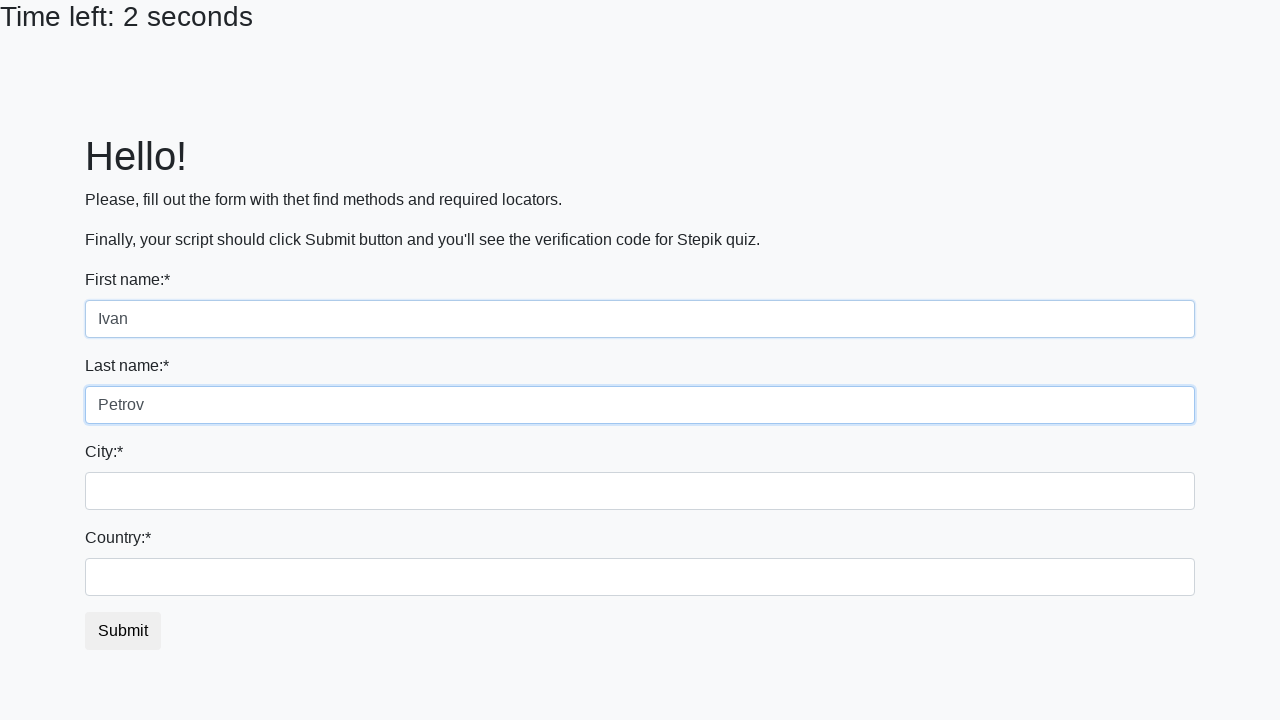

Filled city field with 'Smolensk' on .form-control.city
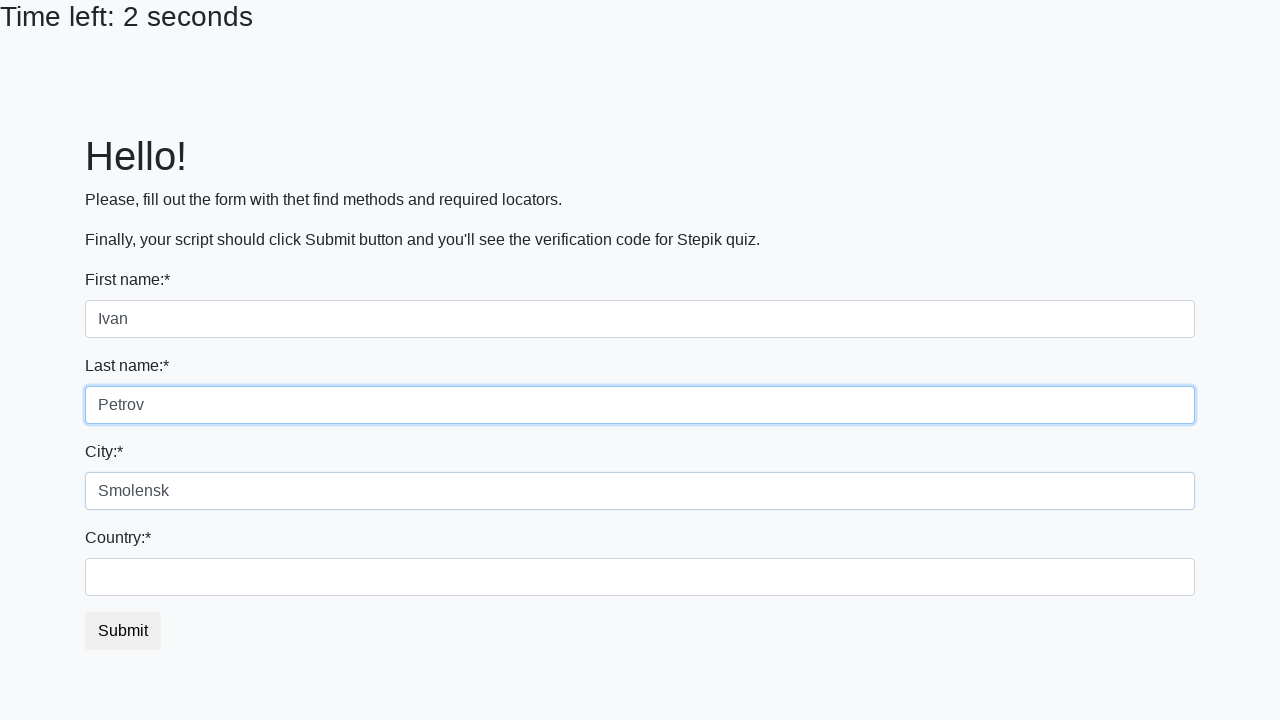

Filled country field with 'Russia' on #country
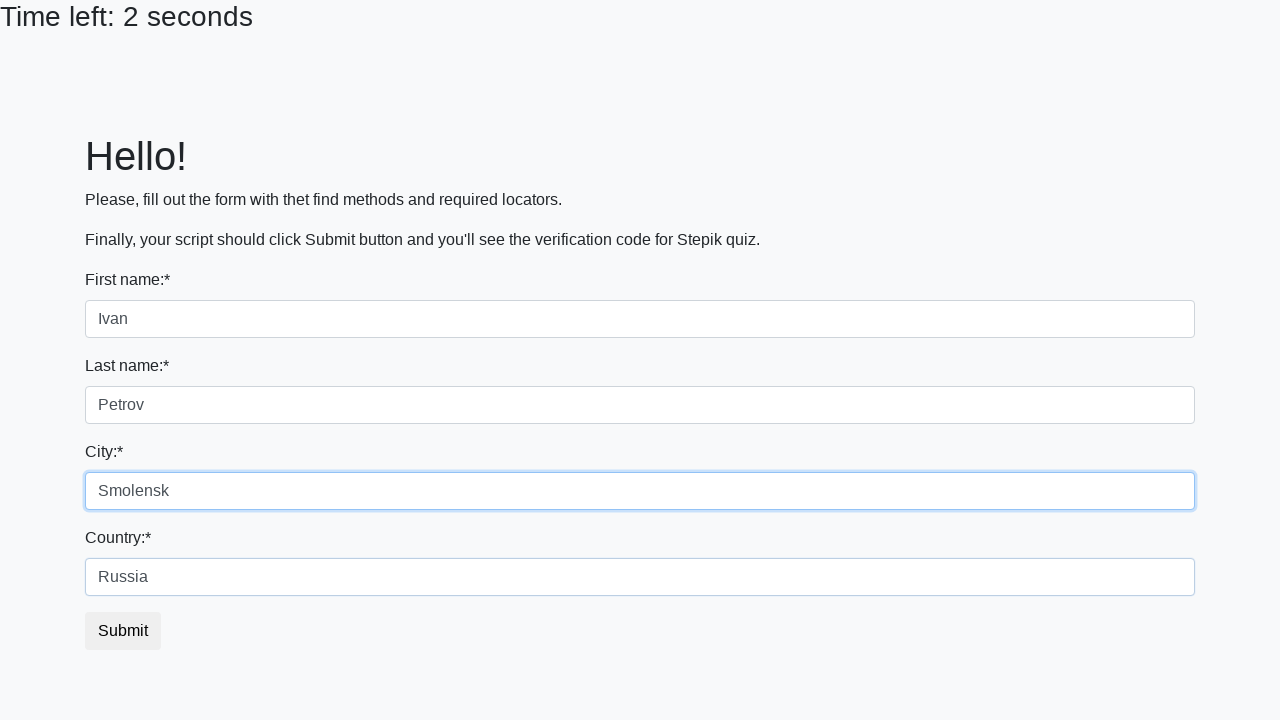

Clicked submit button to submit form at (123, 631) on button.btn
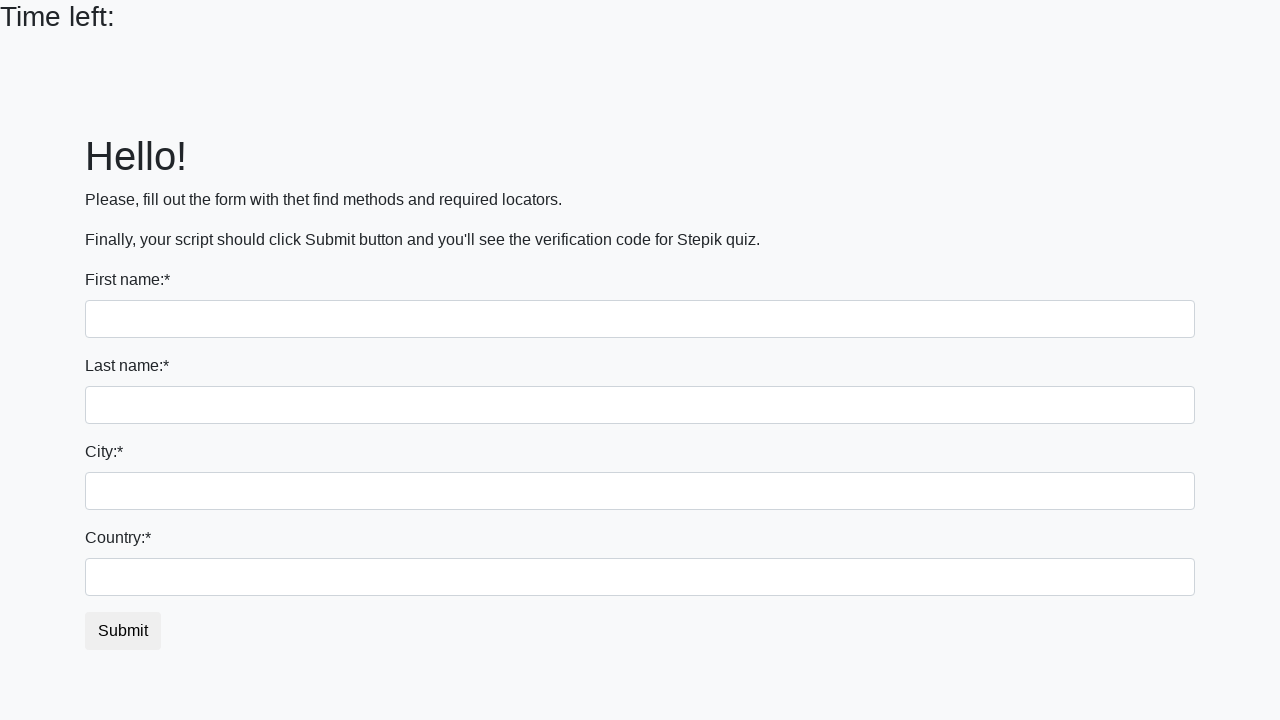

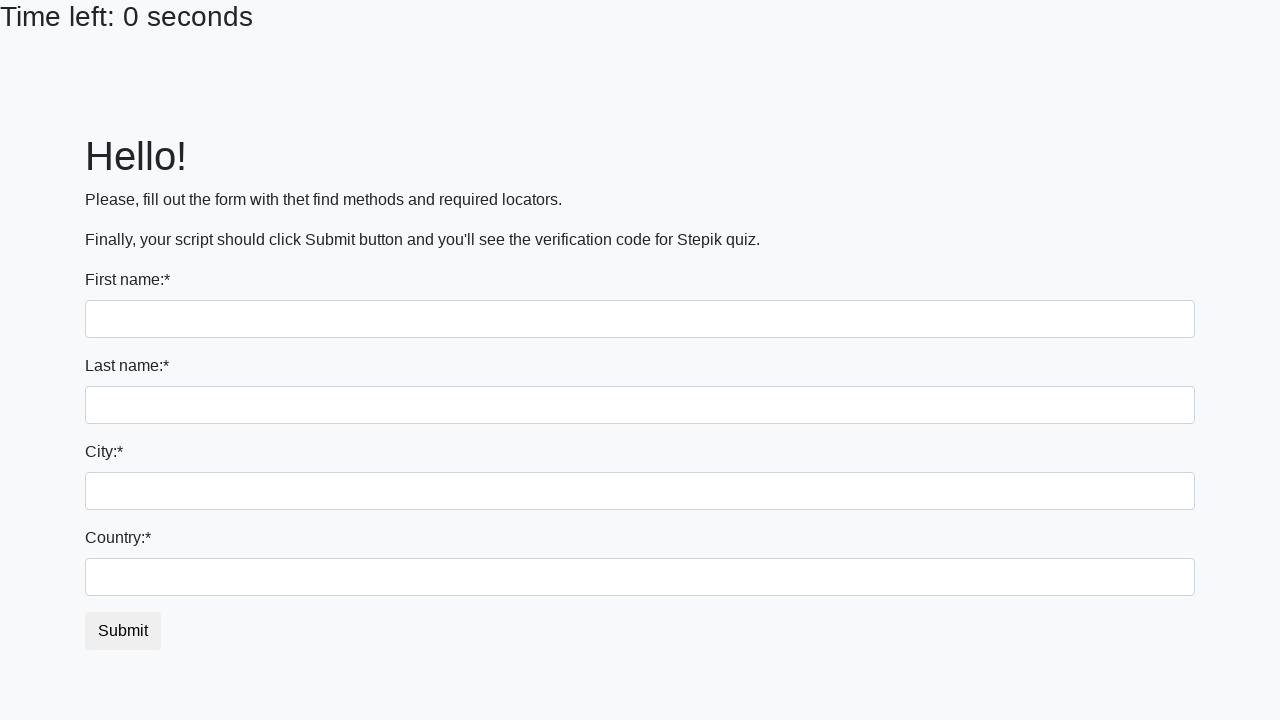